Opens the Rediff.com homepage and verifies the page loads successfully. The original script had login functionality commented out, so only the page load remains as a valid test.

Starting URL: https://rediff.com

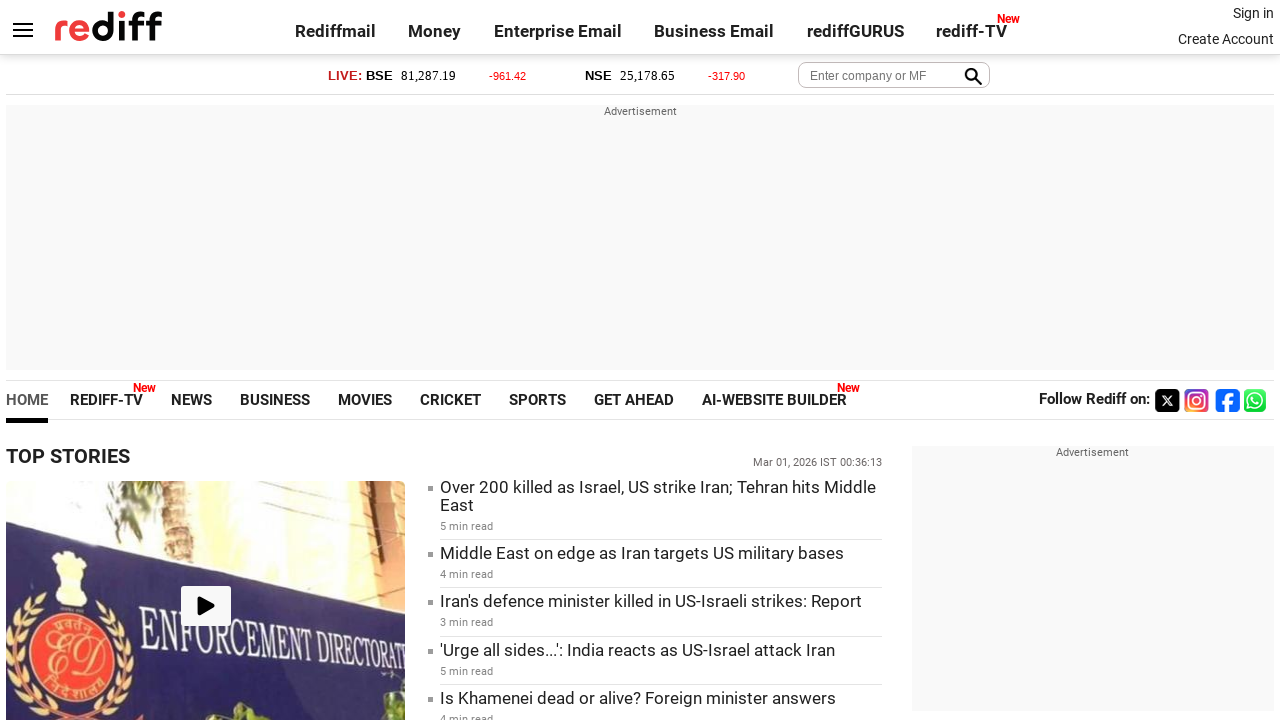

Navigated to Rediff.com homepage
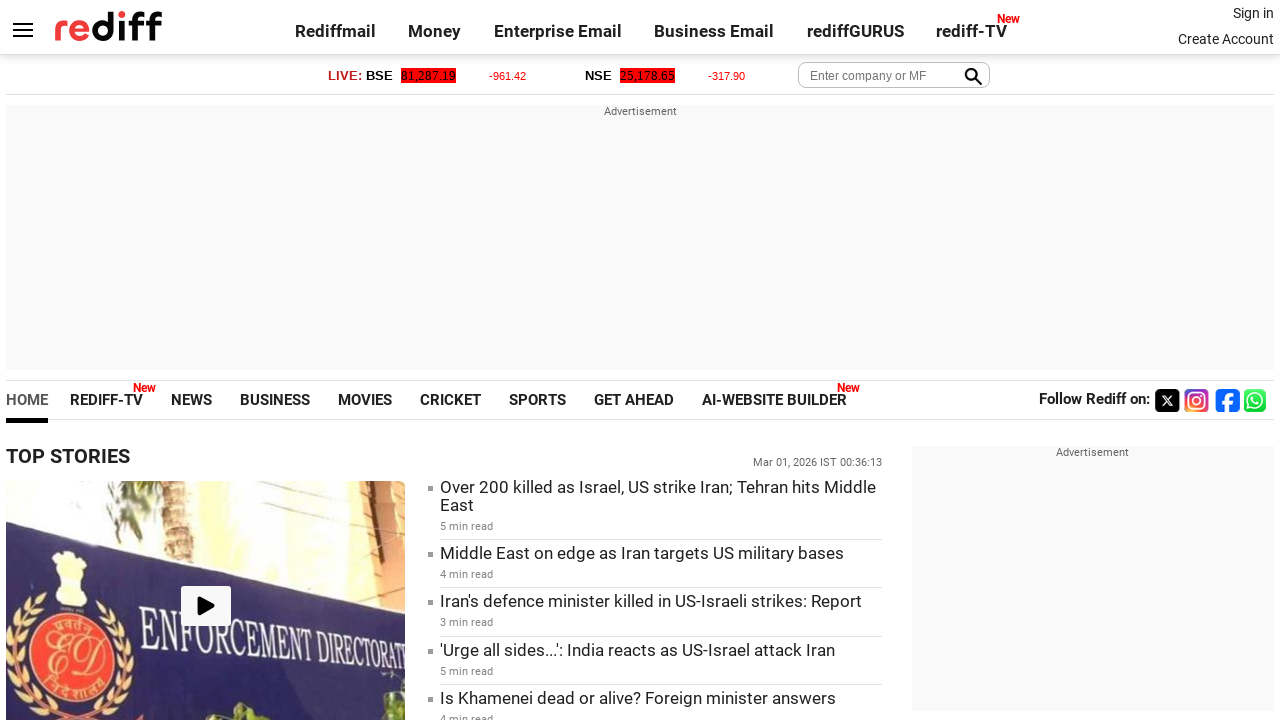

Page DOM content loaded
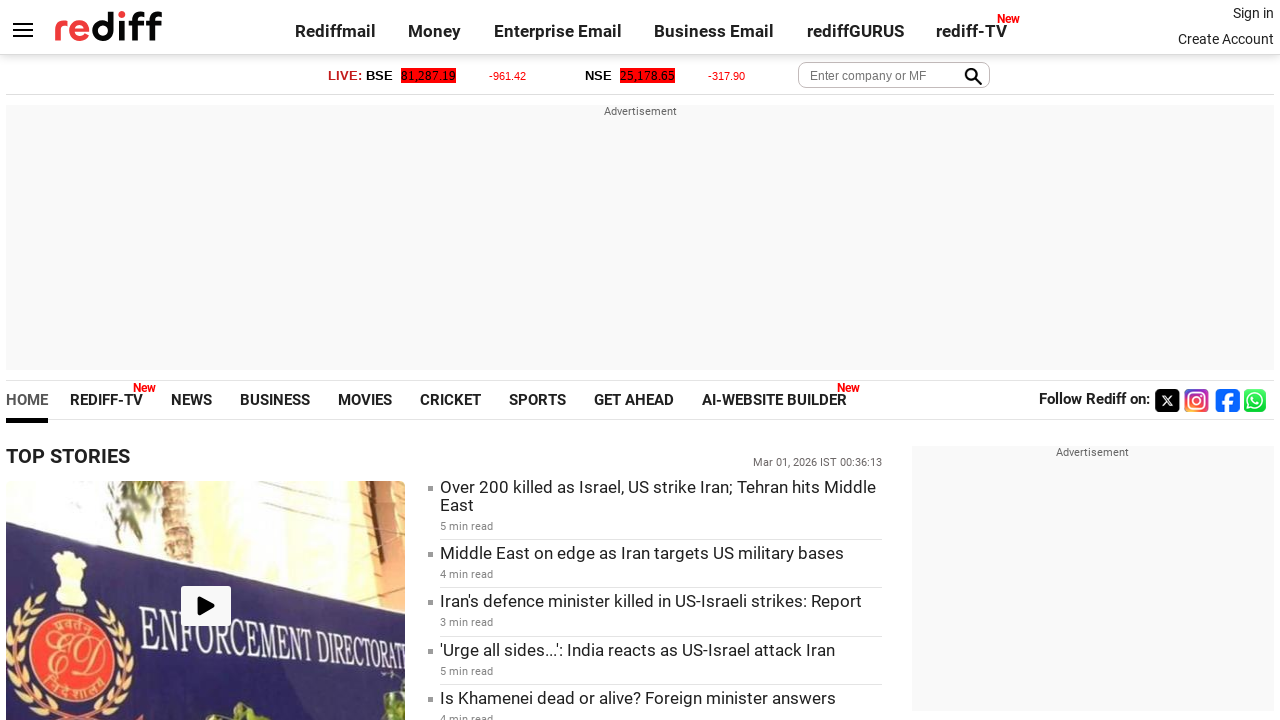

Body element is visible - page loaded successfully
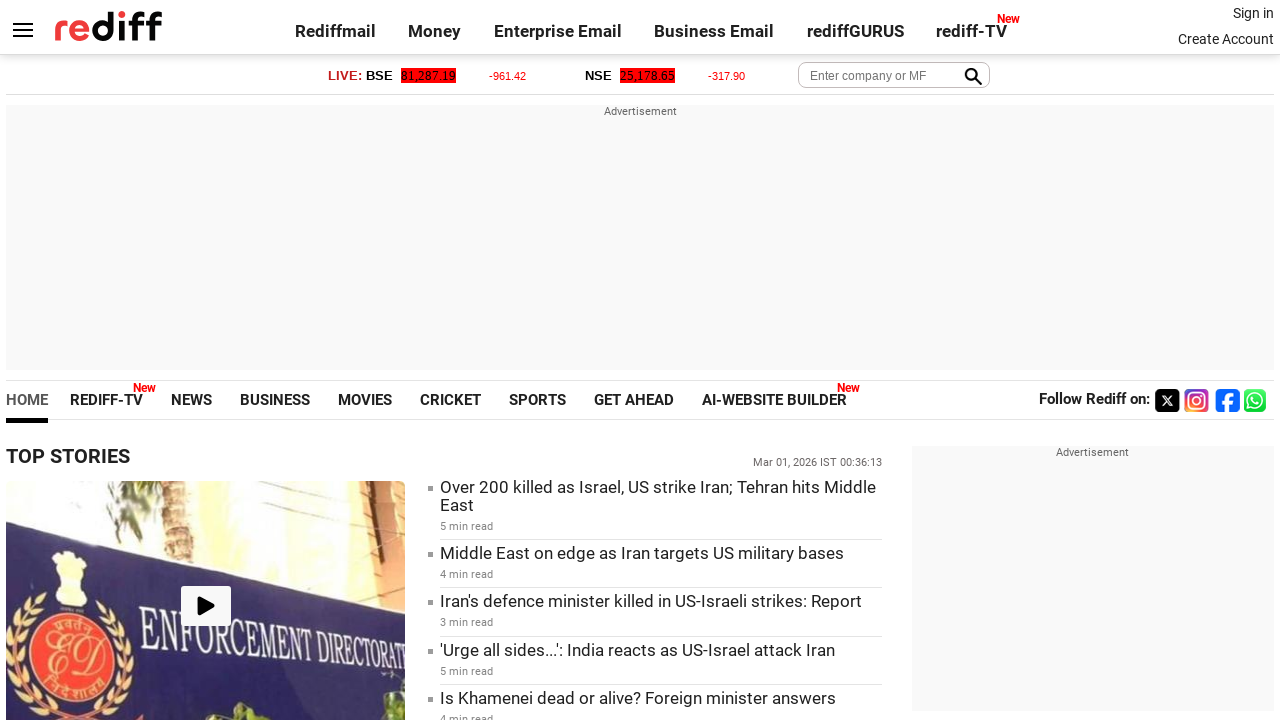

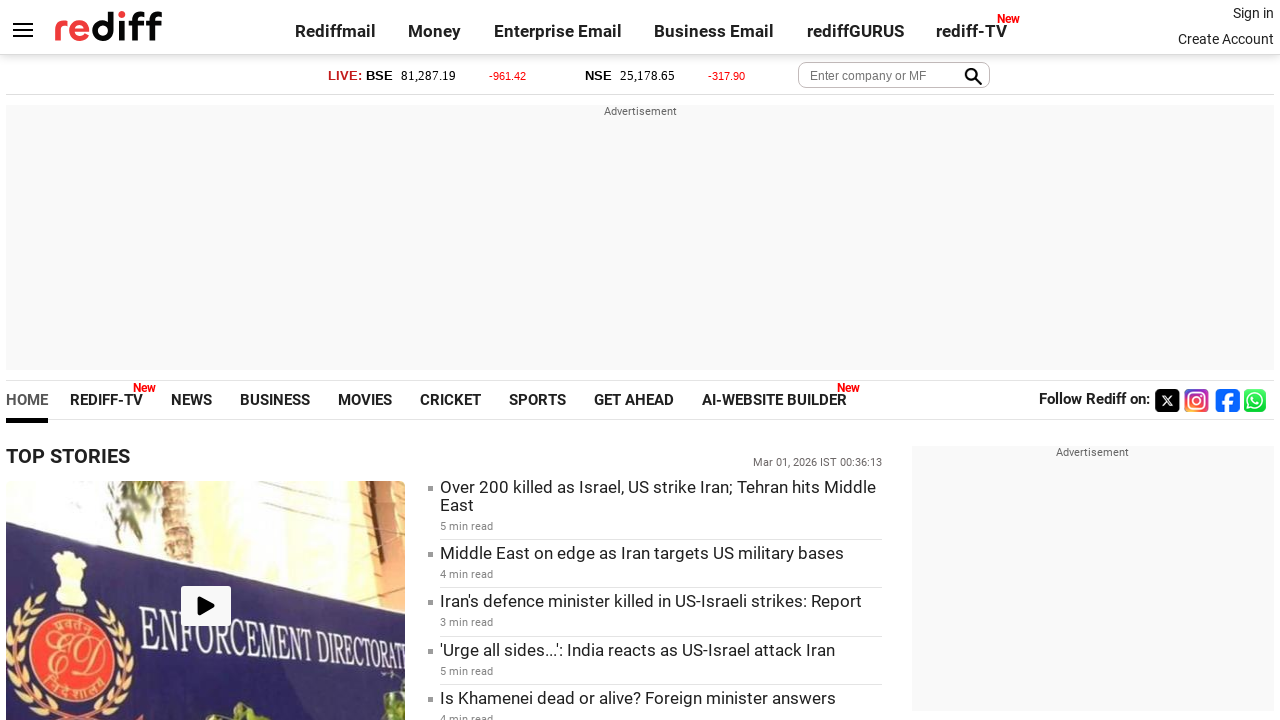